Navigates to the Mumbai Indians cricket team homepage and verifies the page loads successfully.

Starting URL: https://www.mumbaiindians.com/

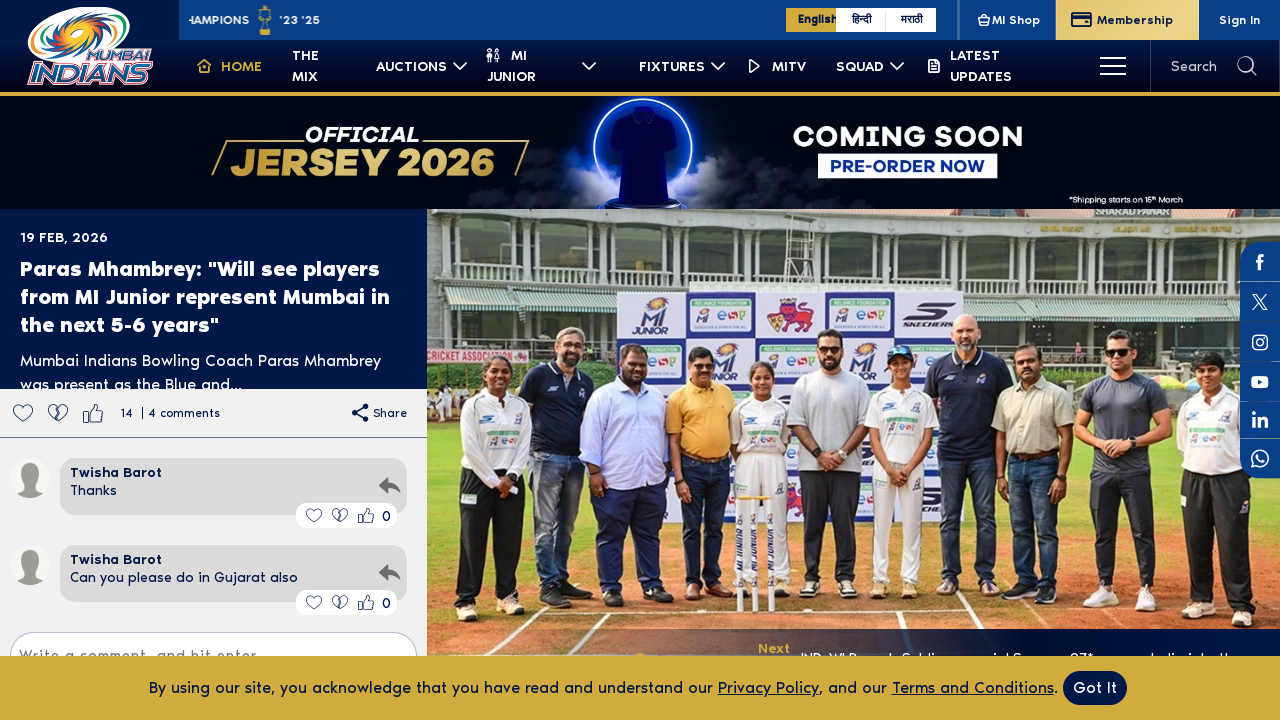

Navigated to Mumbai Indians homepage
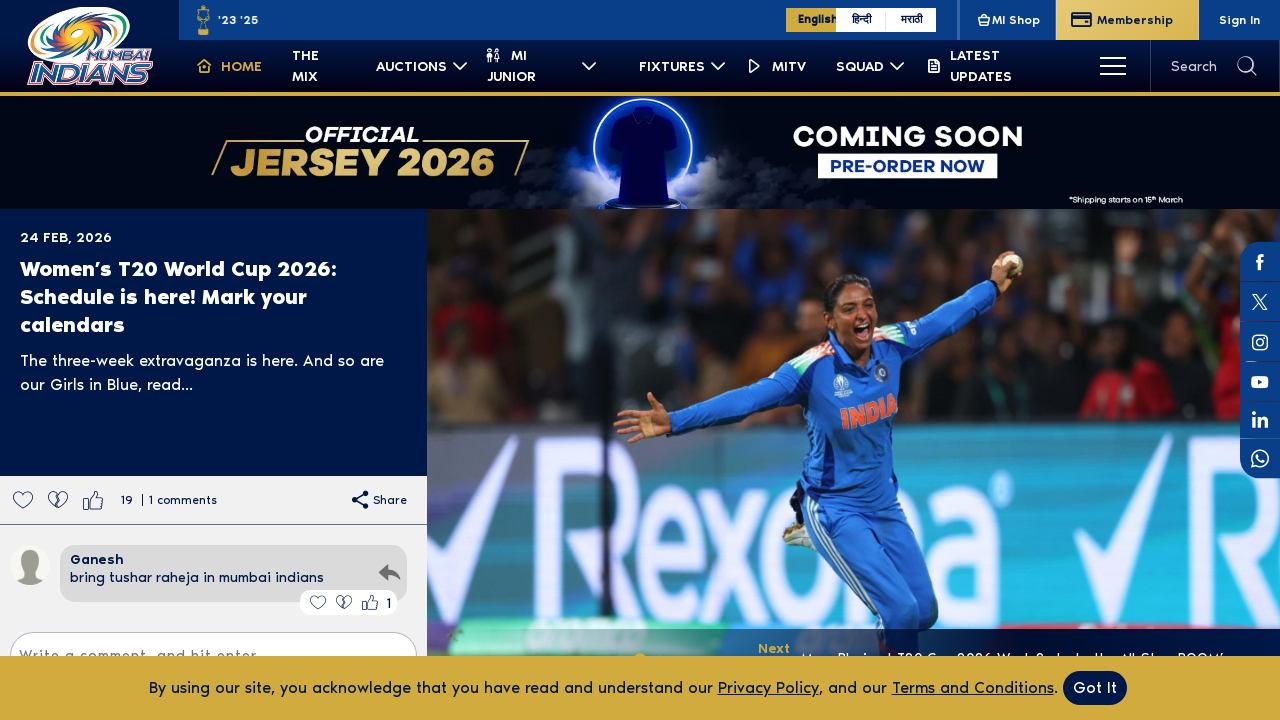

Page DOM content loaded successfully
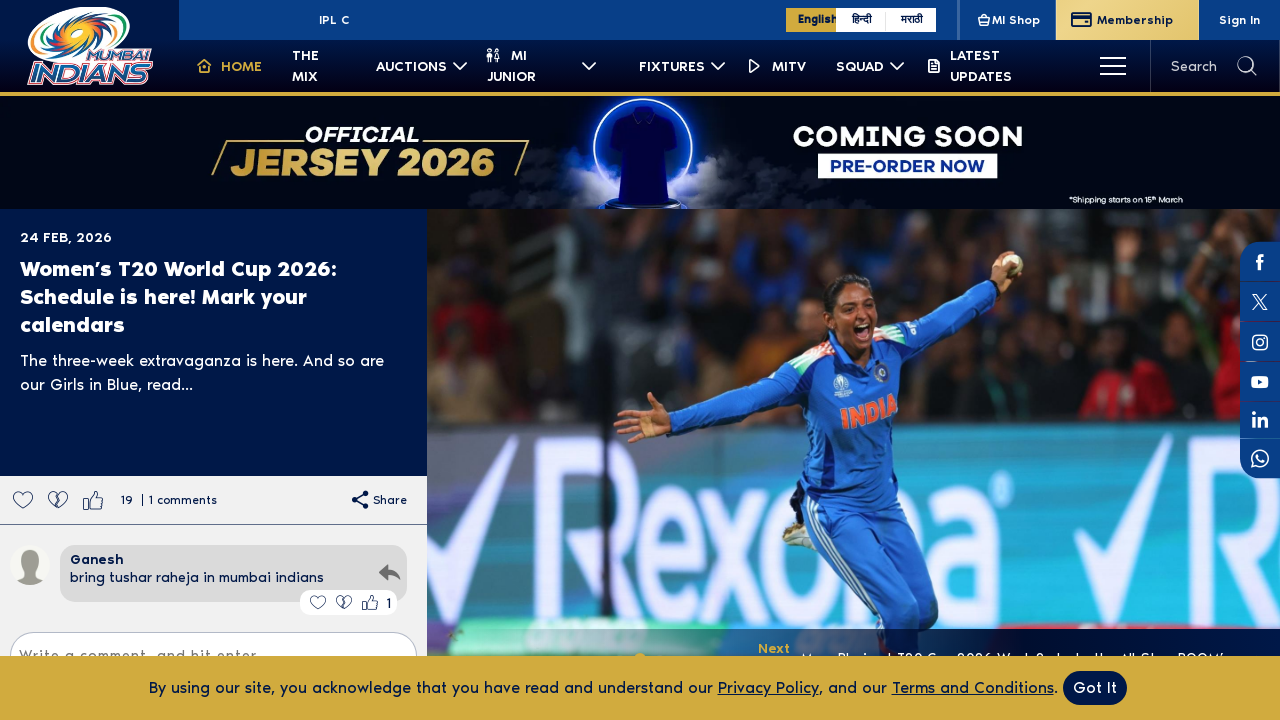

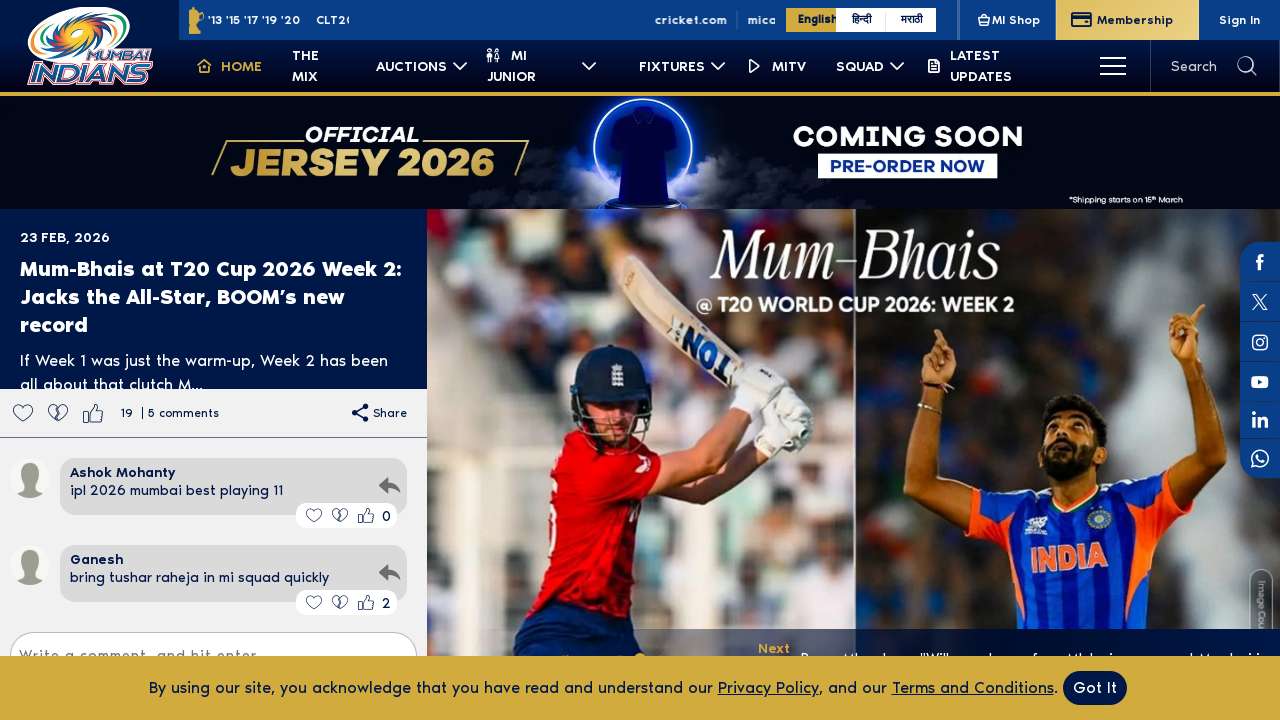